Tests that the cell page loads without any 403 forbidden errors for critical resources.

Starting URL: https://cell-us-east-1-az1.sb.seibtribe.us

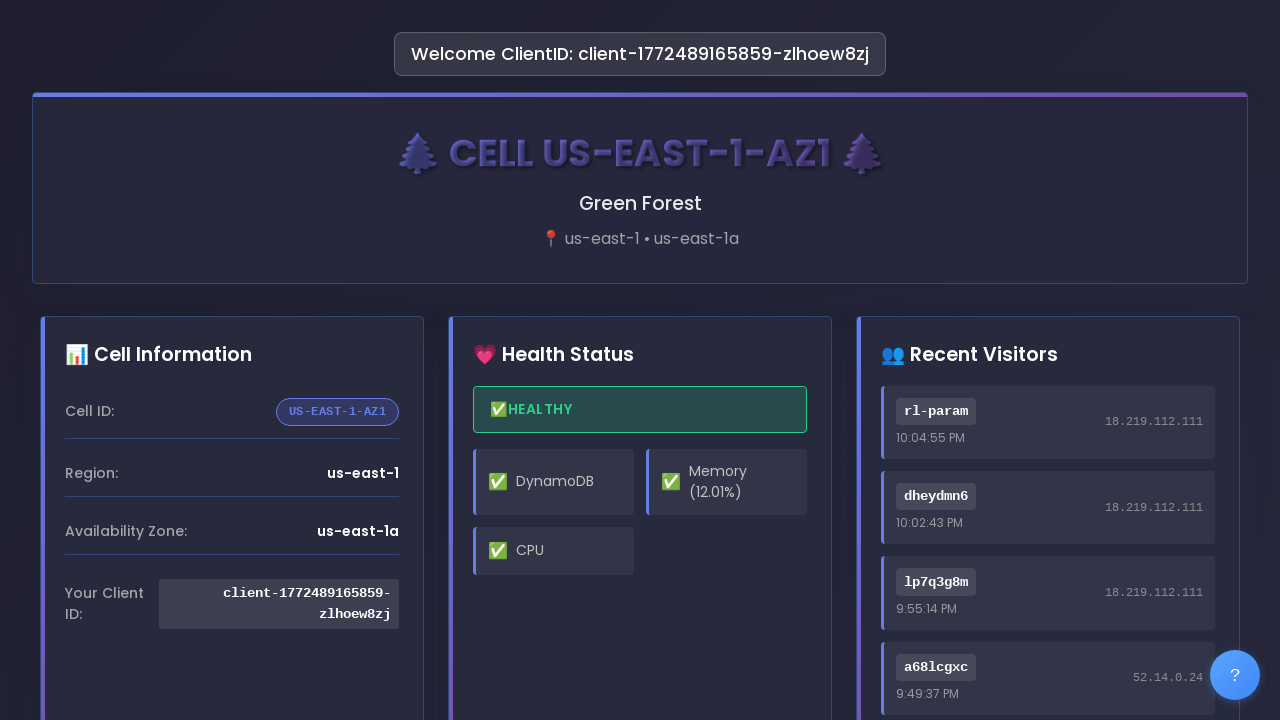

Waited for network to be idle and all requests to complete
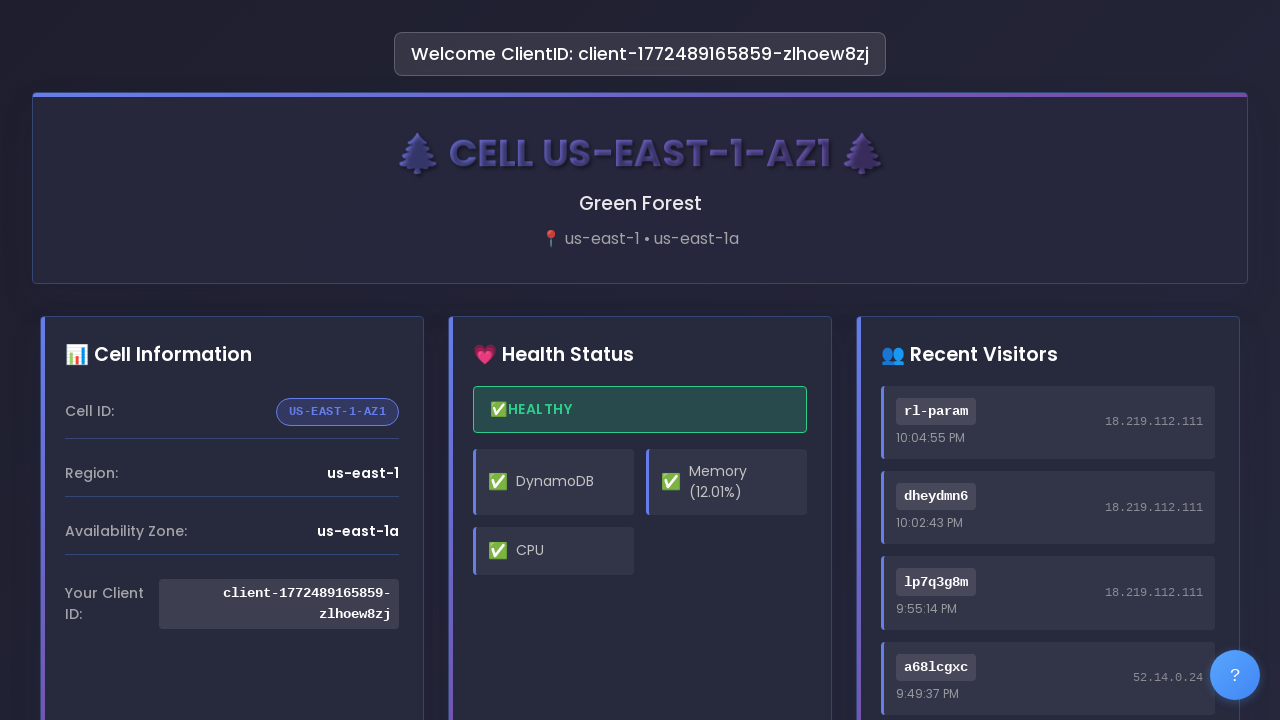

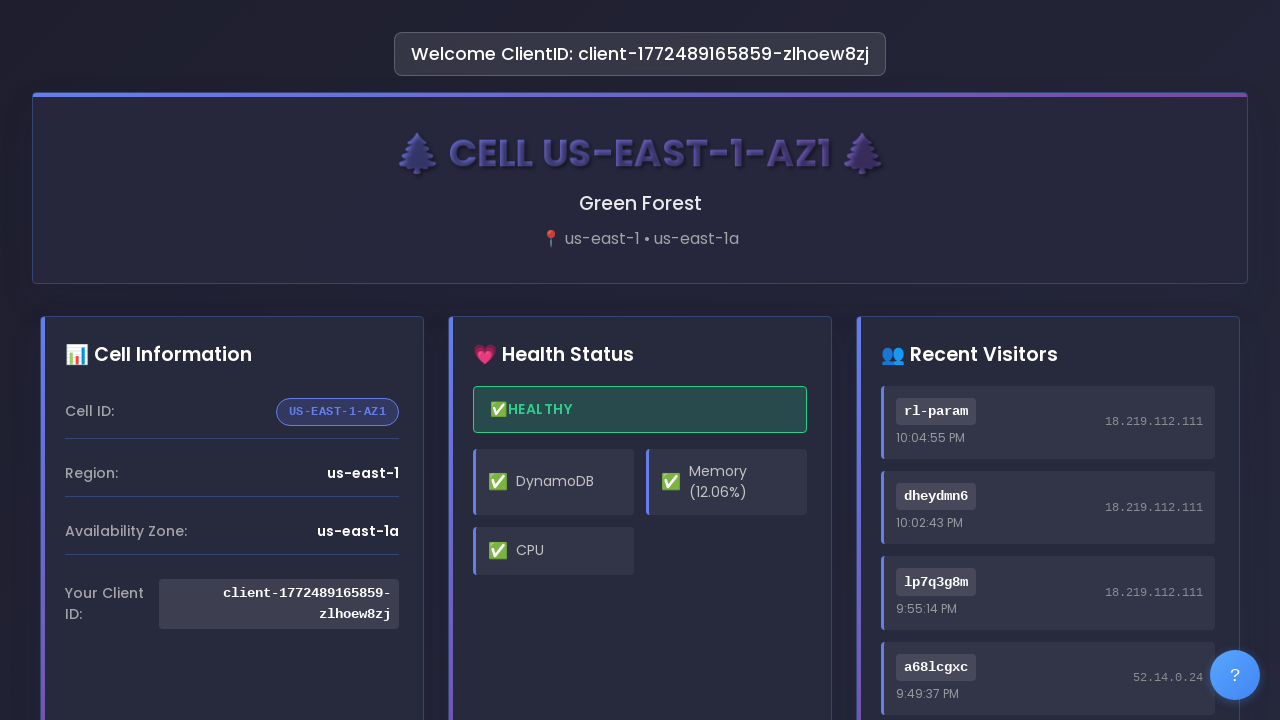